Tests dynamic element loading by clicking a start button and waiting for a welcome message to appear

Starting URL: http://syntaxprojects.com/dynamic-elements-loading.php

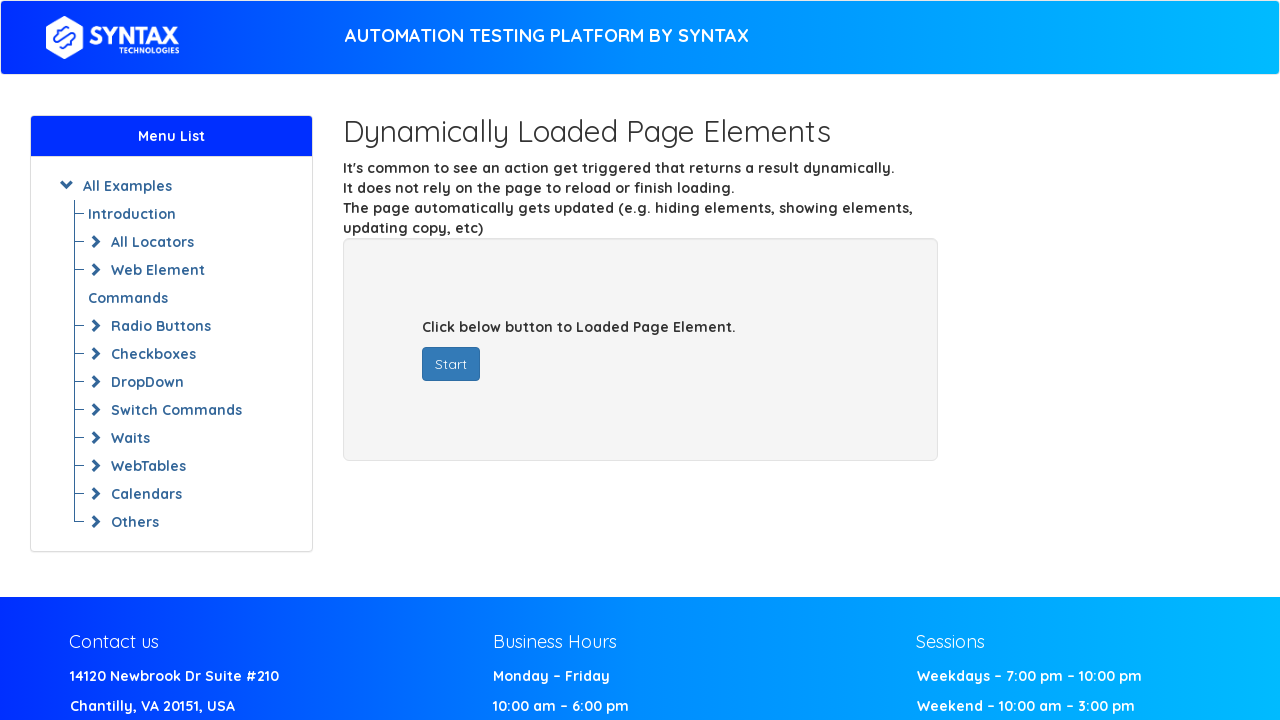

Clicked start button to trigger dynamic content loading at (451, 364) on button#startButton
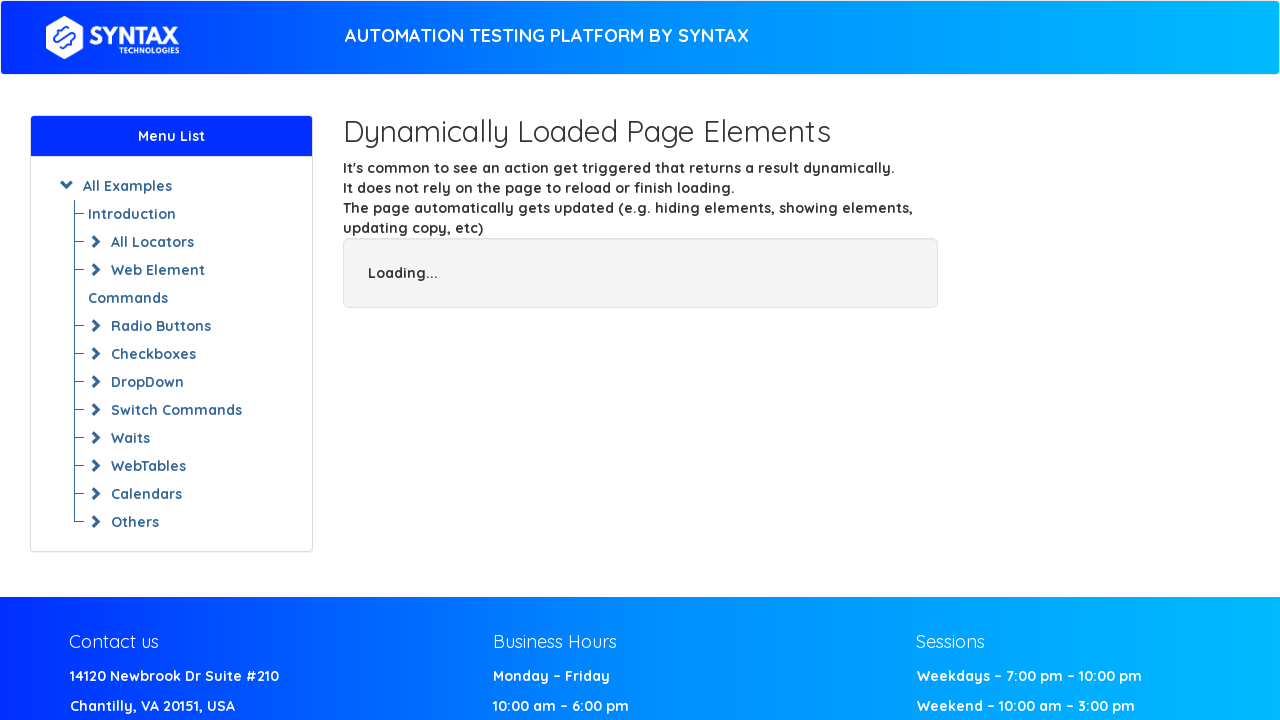

Waited for welcome message to appear
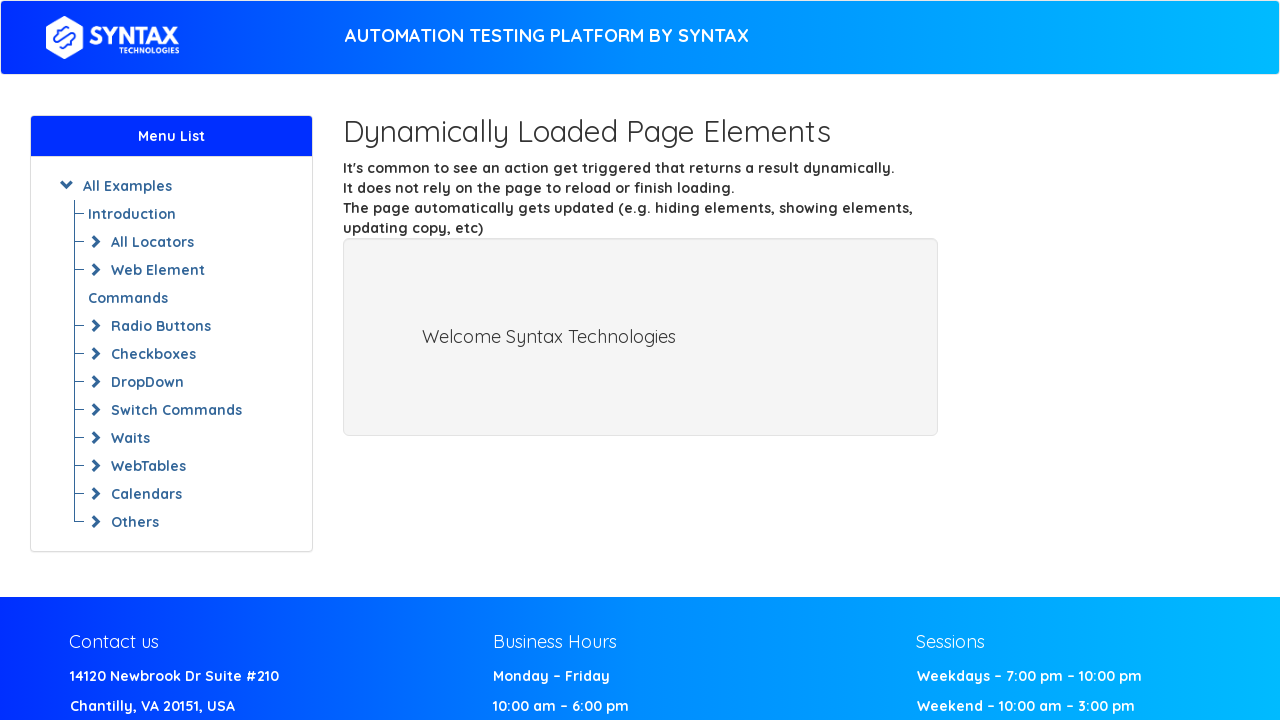

Located welcome message element
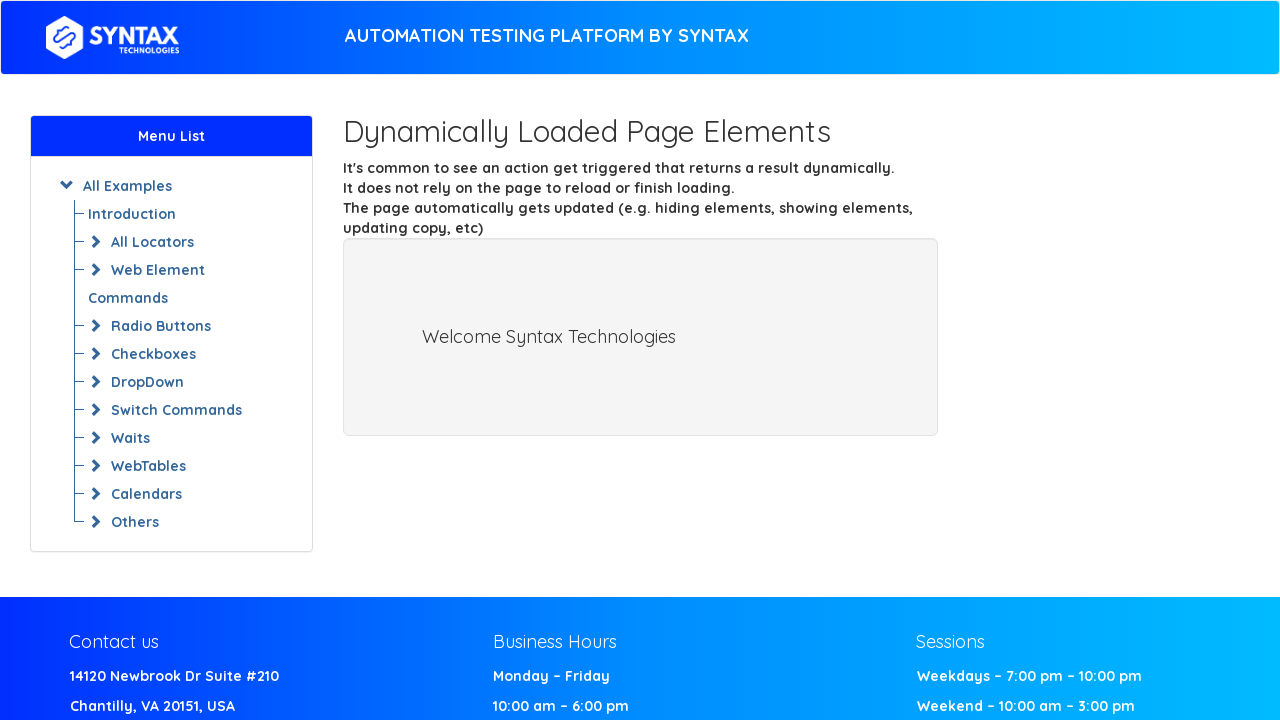

Retrieved and printed welcome message text content
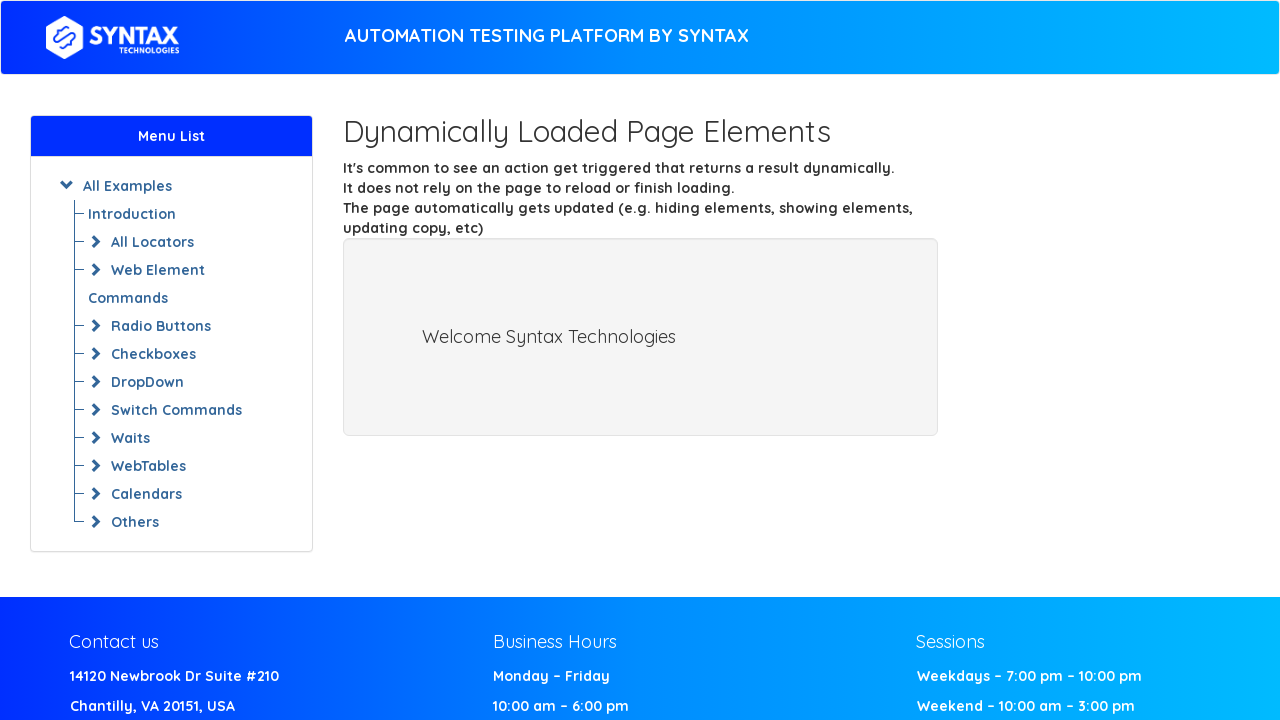

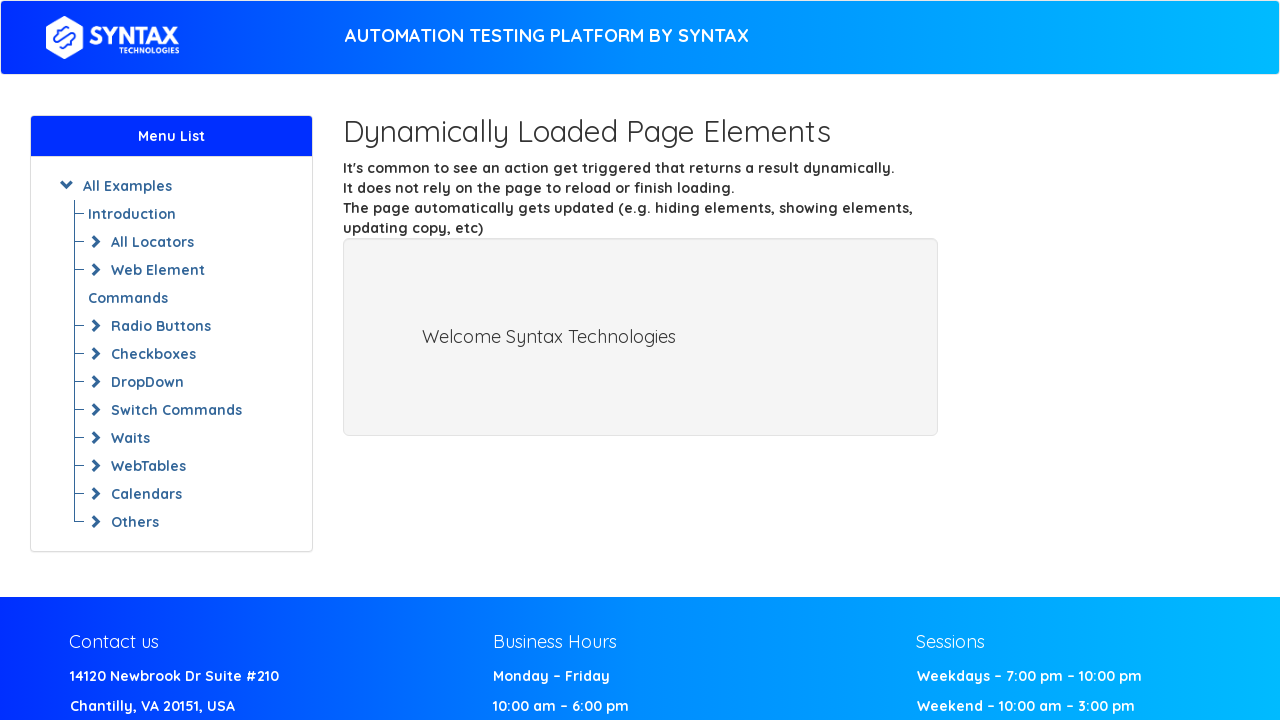